Navigates to a test automation practice page and verifies that anchor elements are present

Starting URL: https://testautomationpractice.blogspot.com/

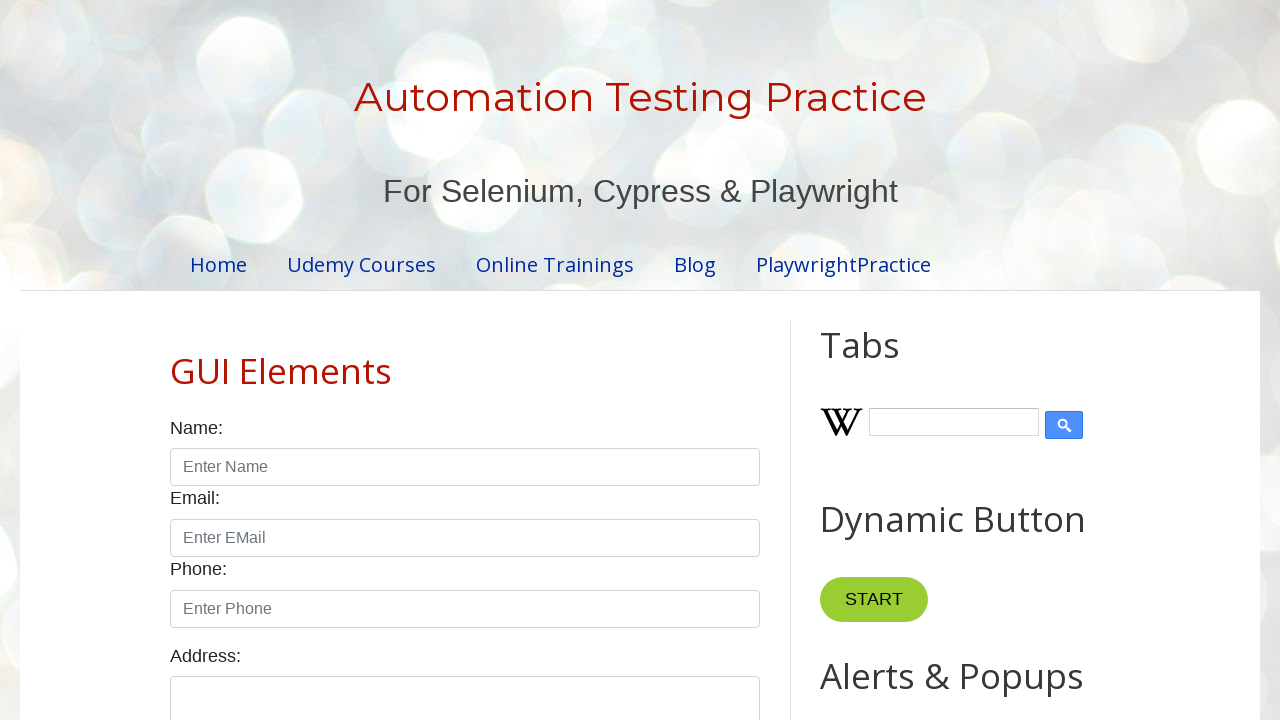

Navigated to test automation practice page
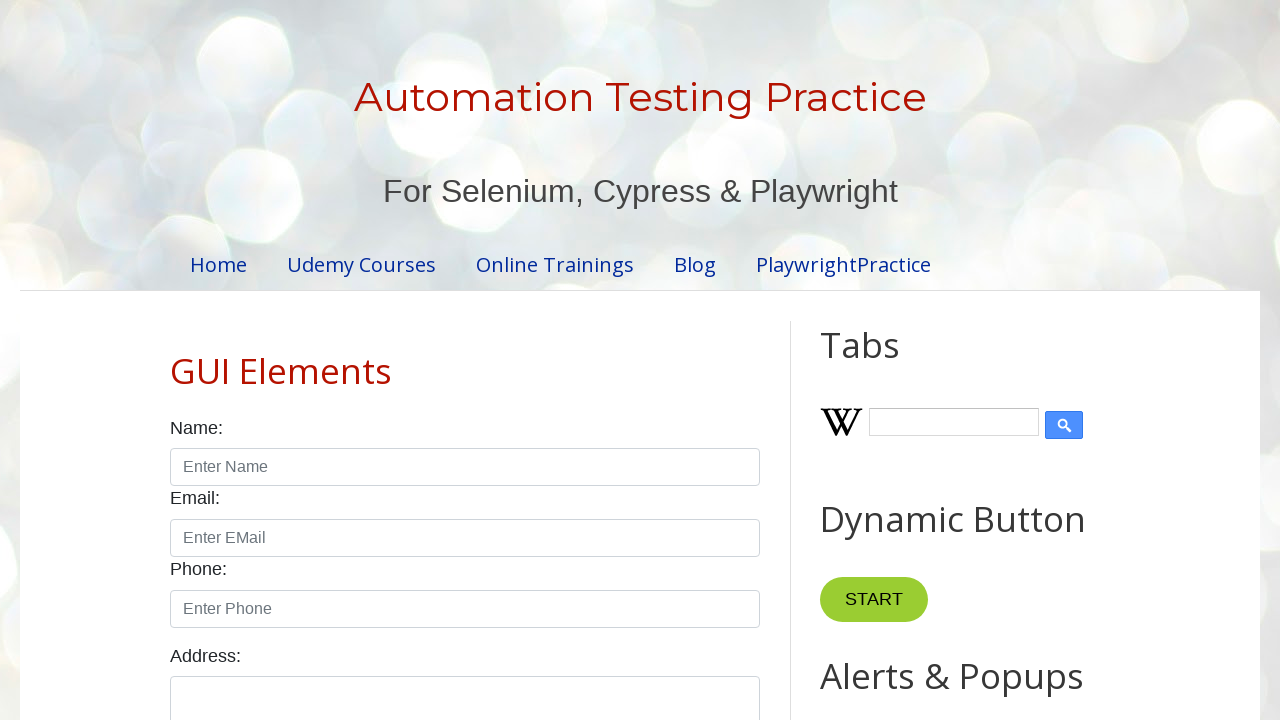

Waited for anchor elements to be present on the page
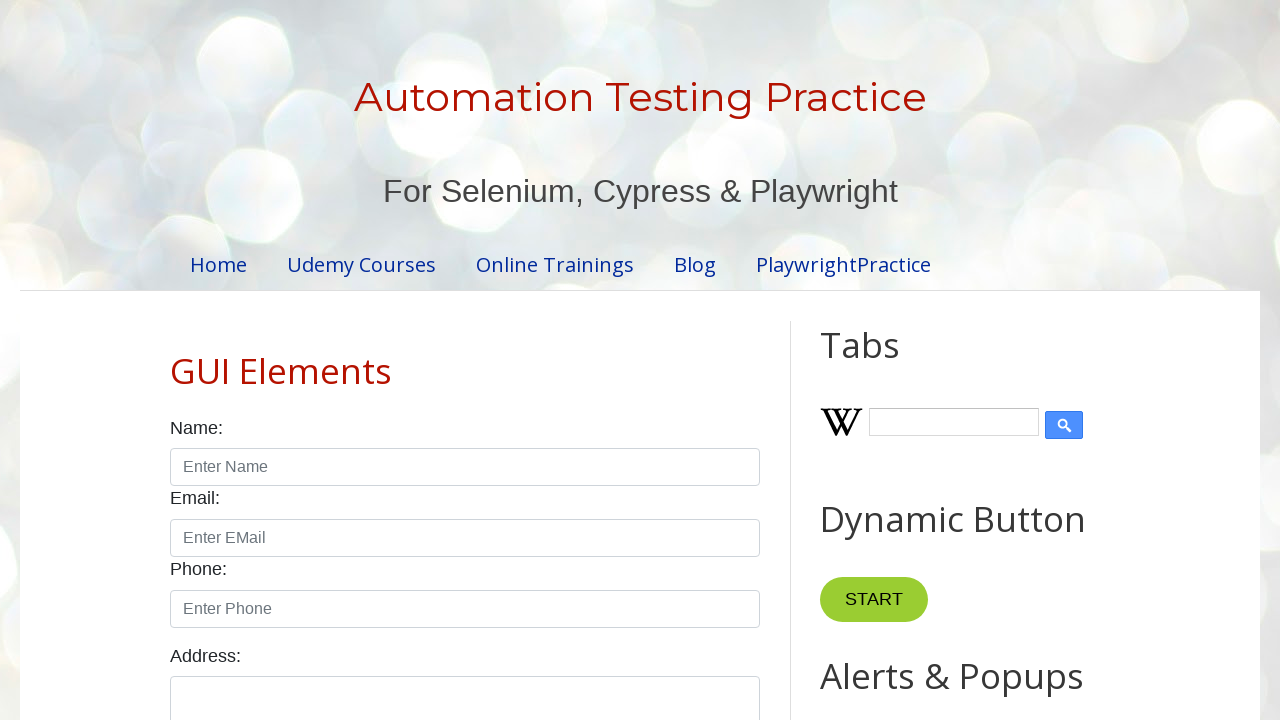

Counted anchor elements: 34 links found
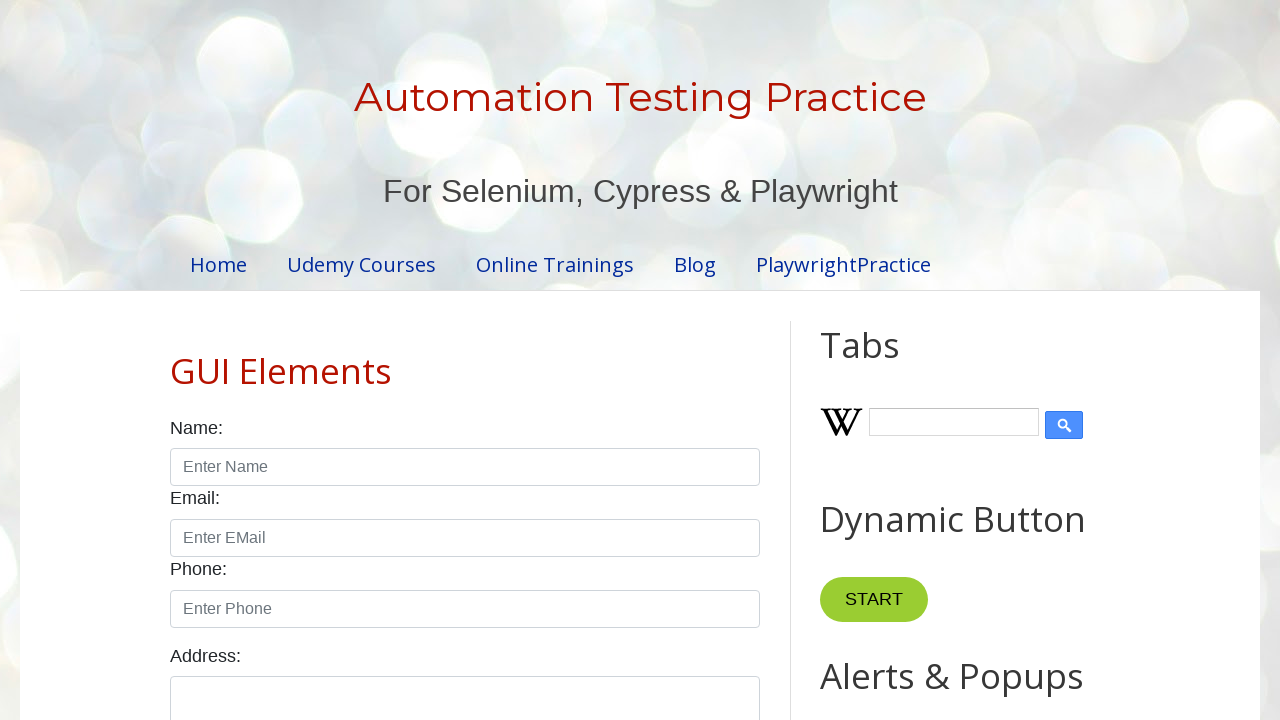

Verified that anchor elements are present on the page
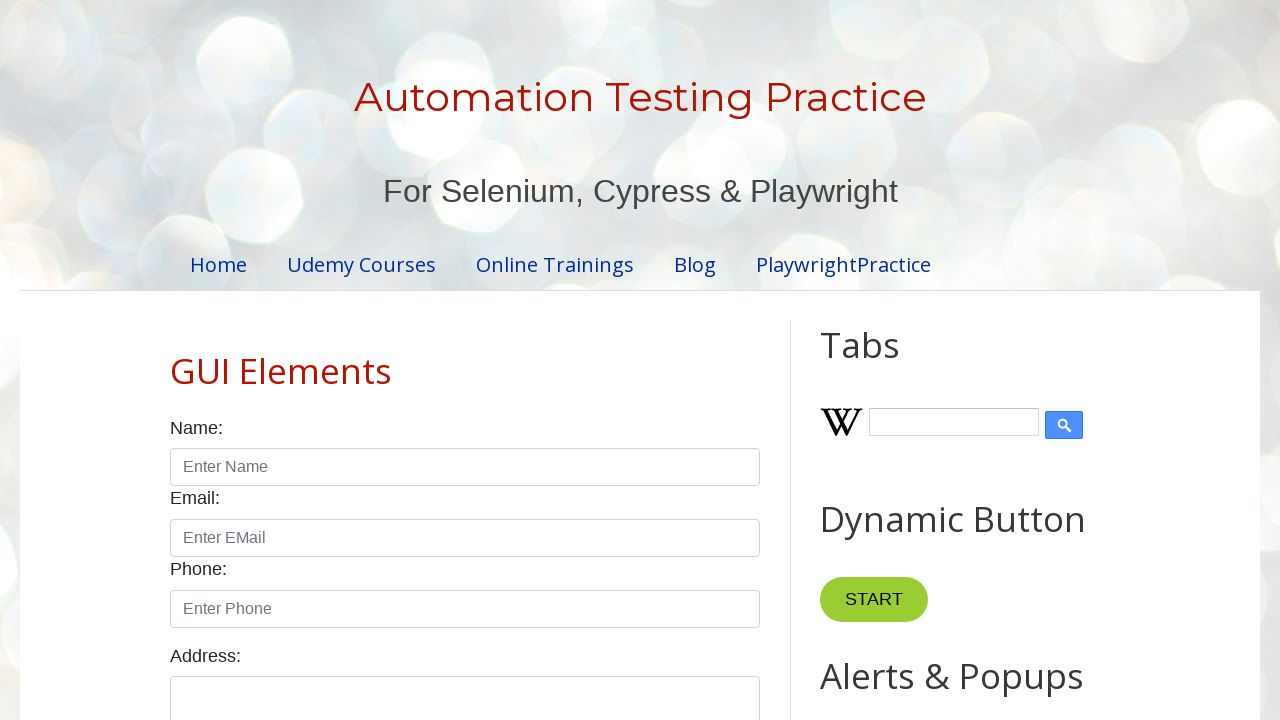

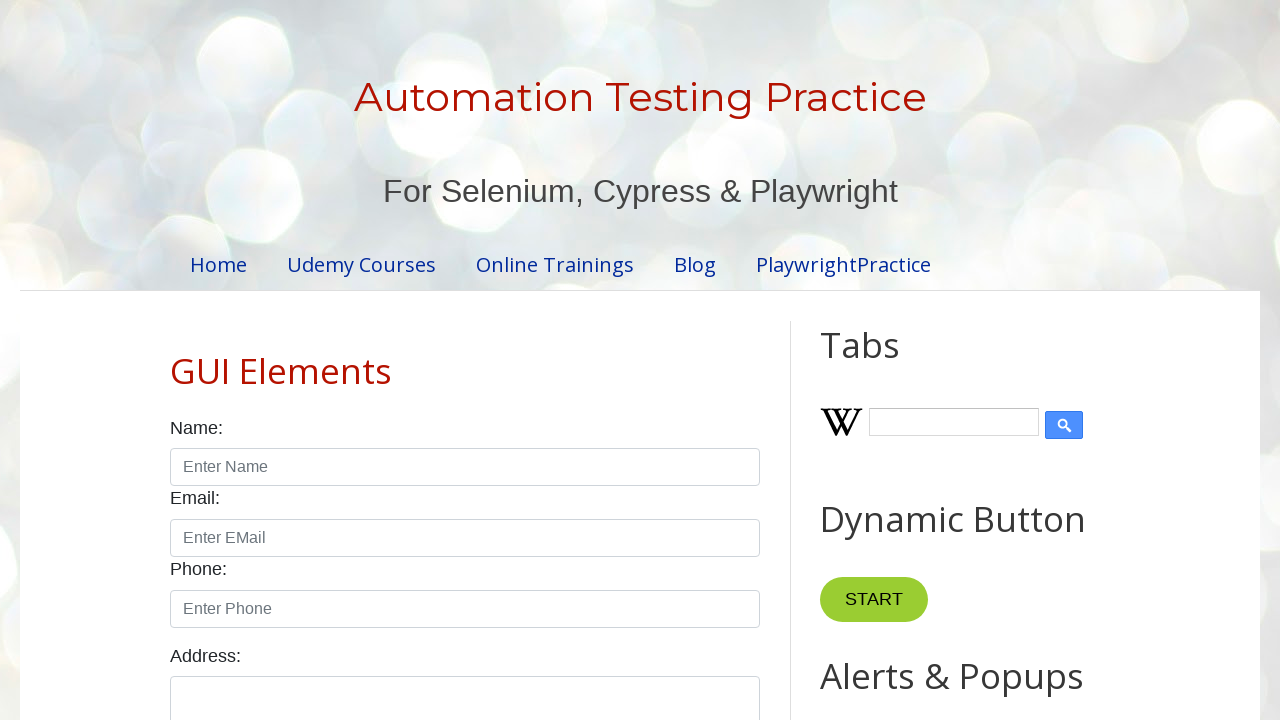